Tests the percentage calculator on calculator.net by navigating to the math calculators section, entering values (17 and 35), and calculating the percentage result.

Starting URL: http://www.calculator.net

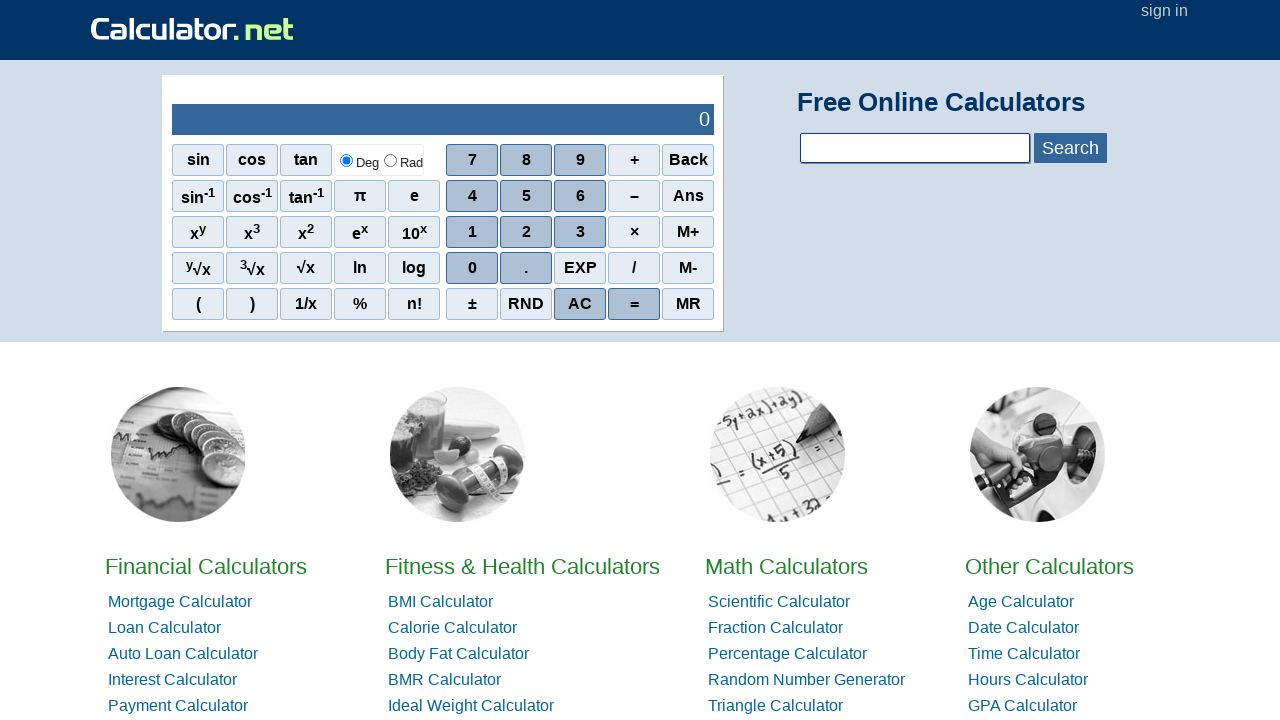

Clicked on Math Calculators link at (786, 566) on xpath=//a[contains(text(),'Math')]
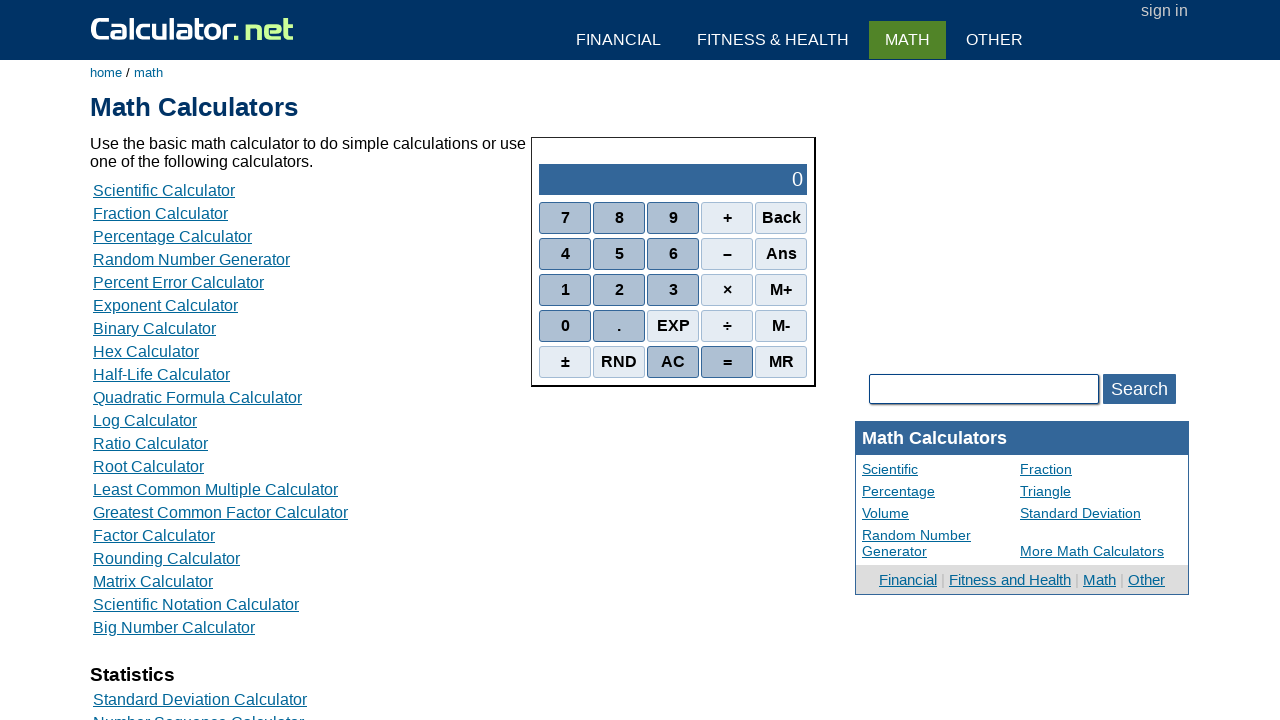

Clicked on Percentage Calculator link at (172, 236) on xpath=//a[contains(text(),'Percentage Calculator')]
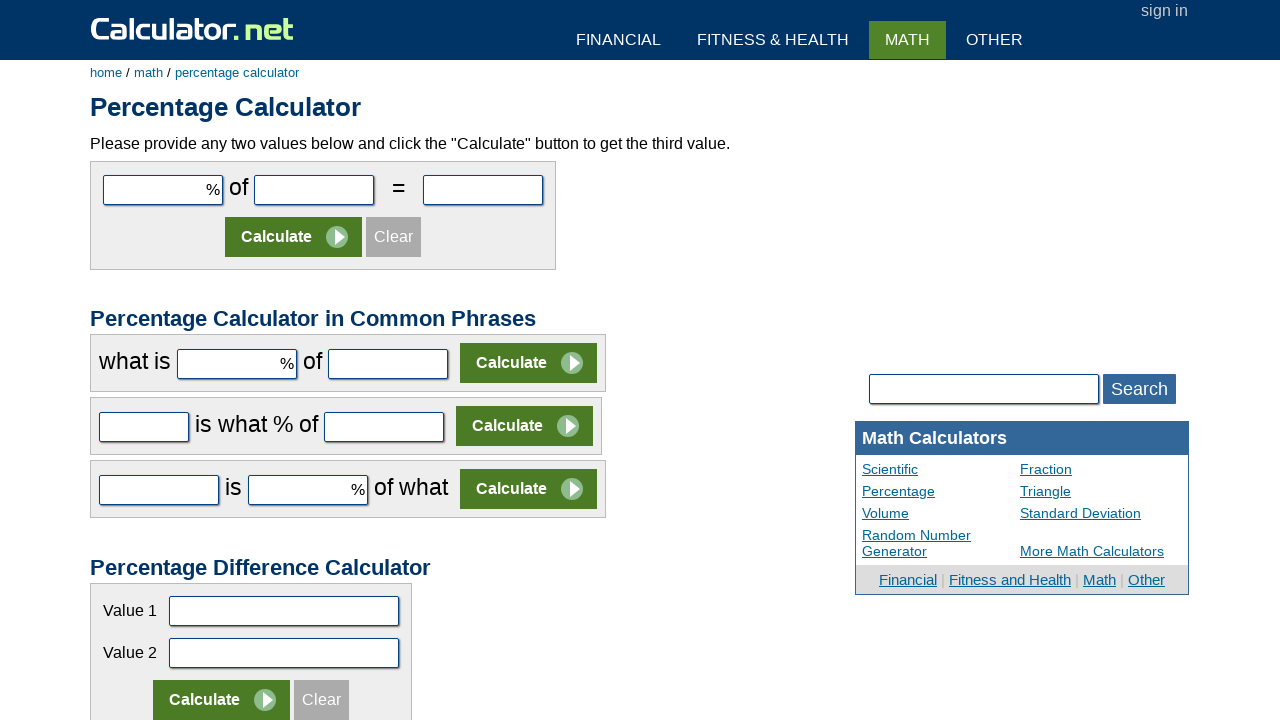

Entered value 17 in the first number field on #cpar1
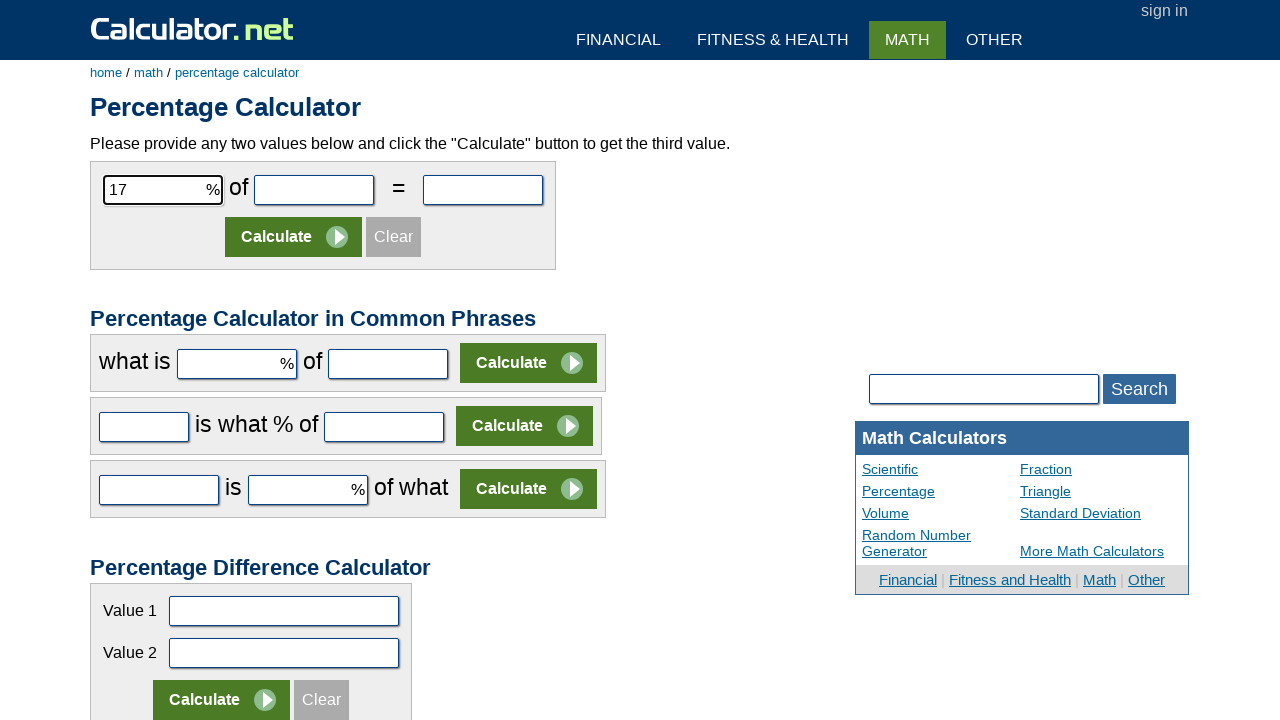

Entered value 35 in the second number field on #cpar2
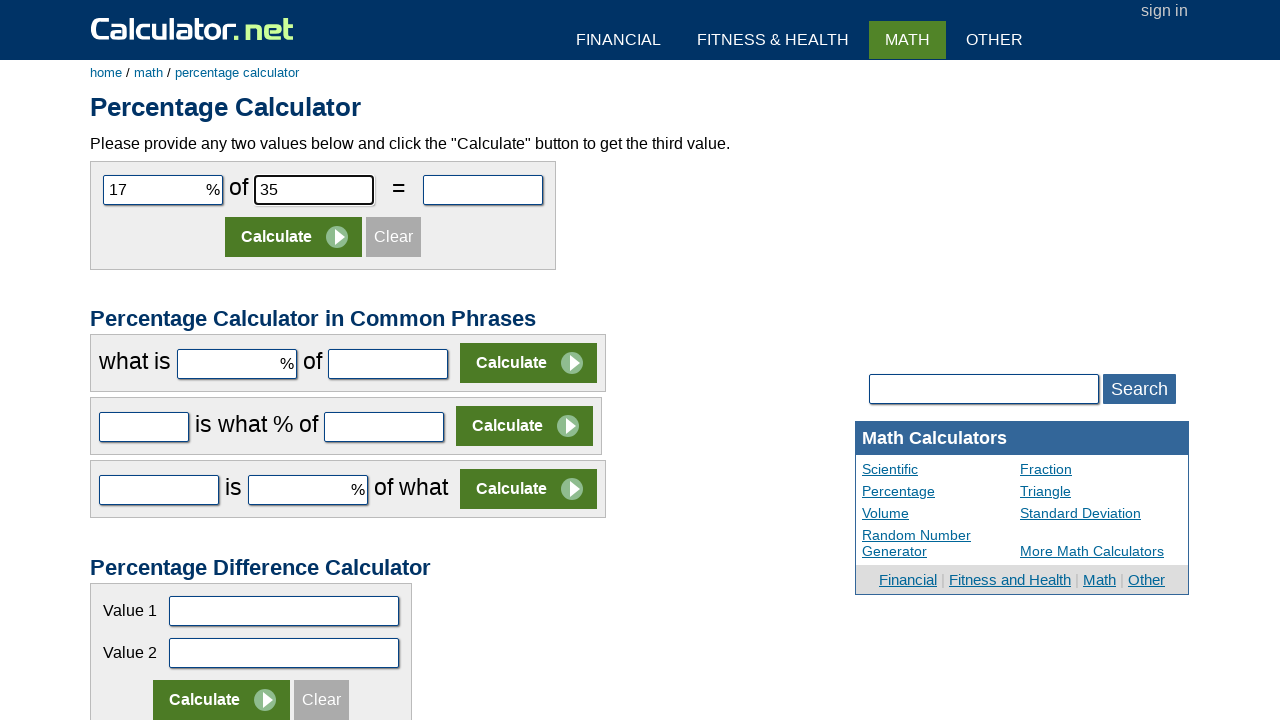

Clicked Calculate button at (294, 237) on (//input[contains(@value,'Calculate')])[1]
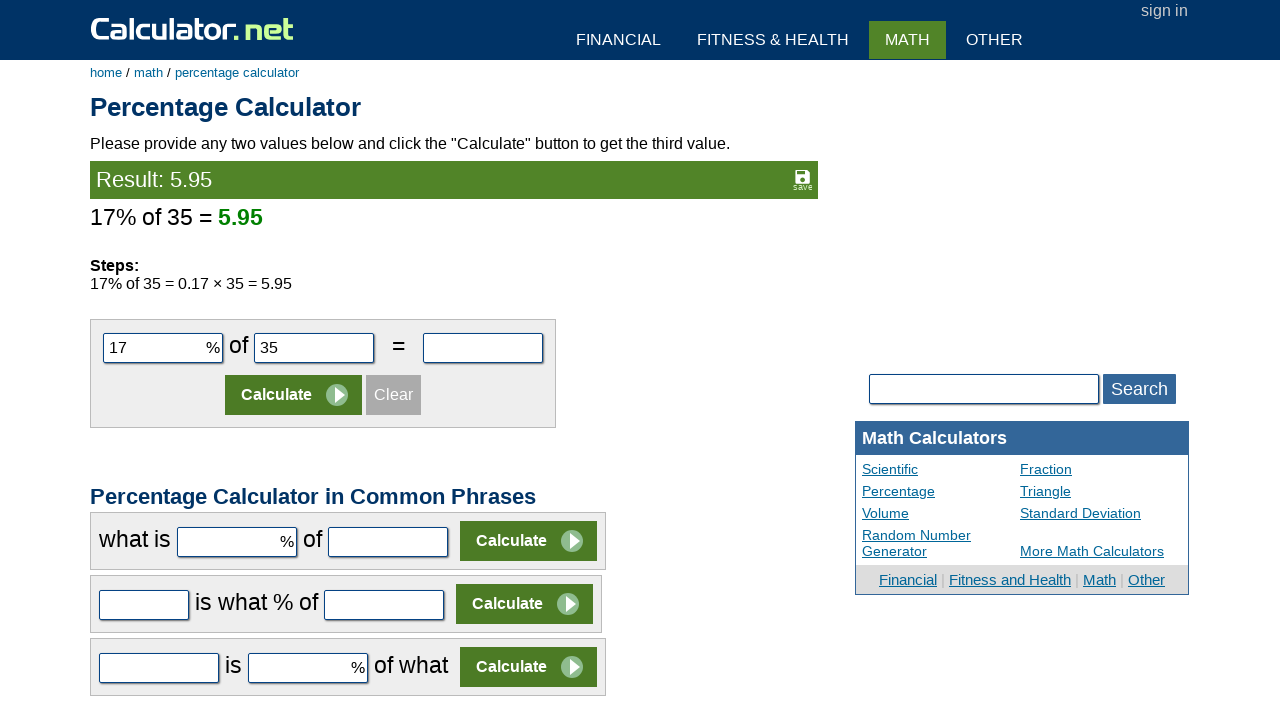

Percentage calculation result appeared
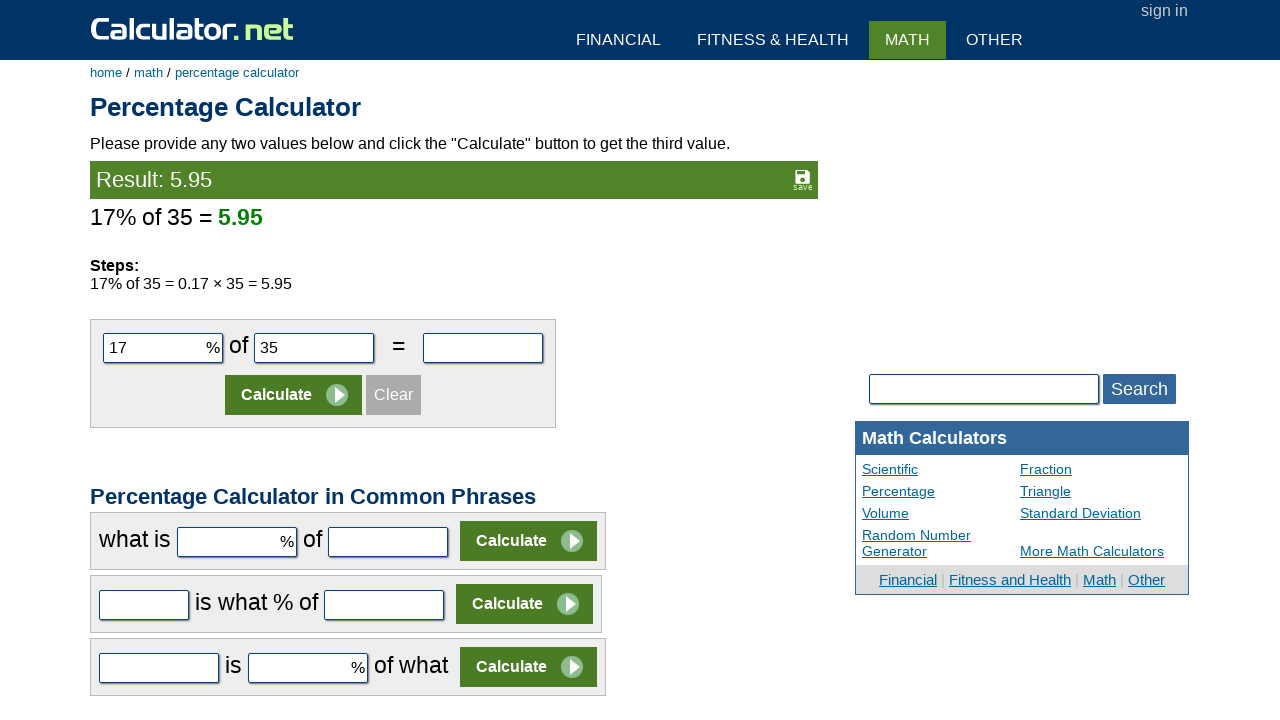

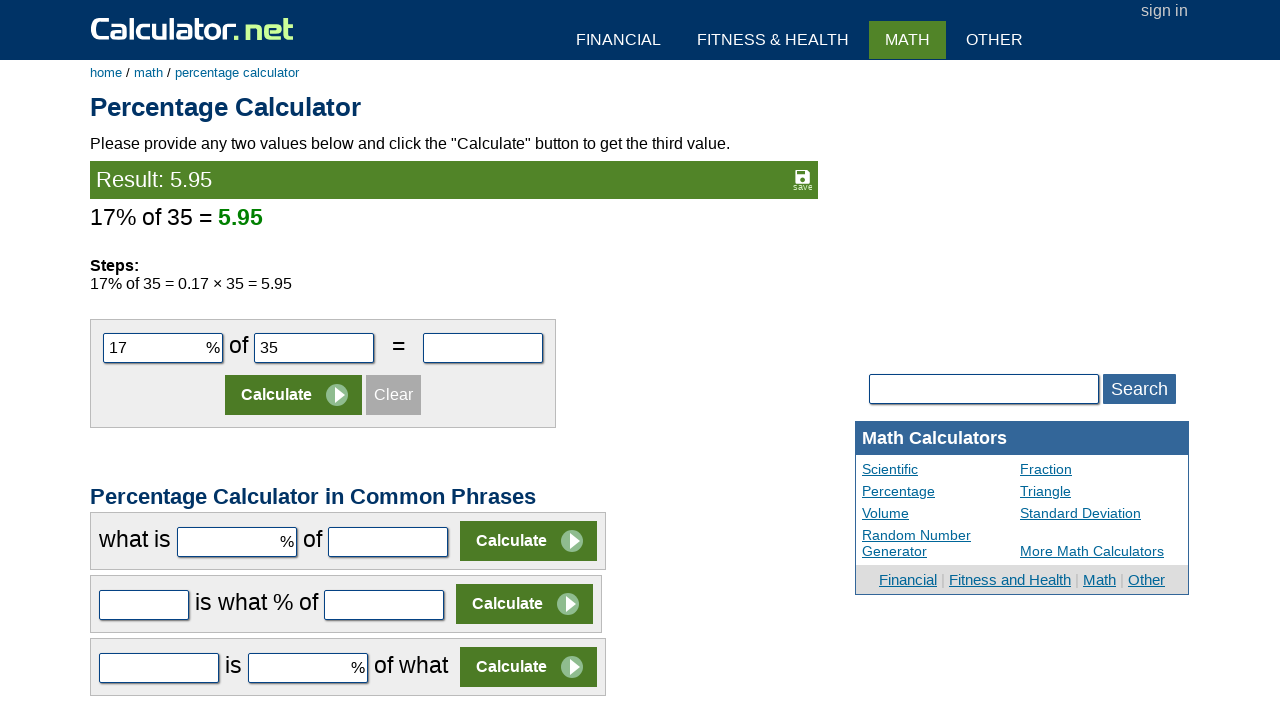